Tests drag and drop by dragging an element by specific pixel offsets (160px, 30px) using dragAndDropBy action within an iframe.

Starting URL: https://jqueryui.com/droppable/

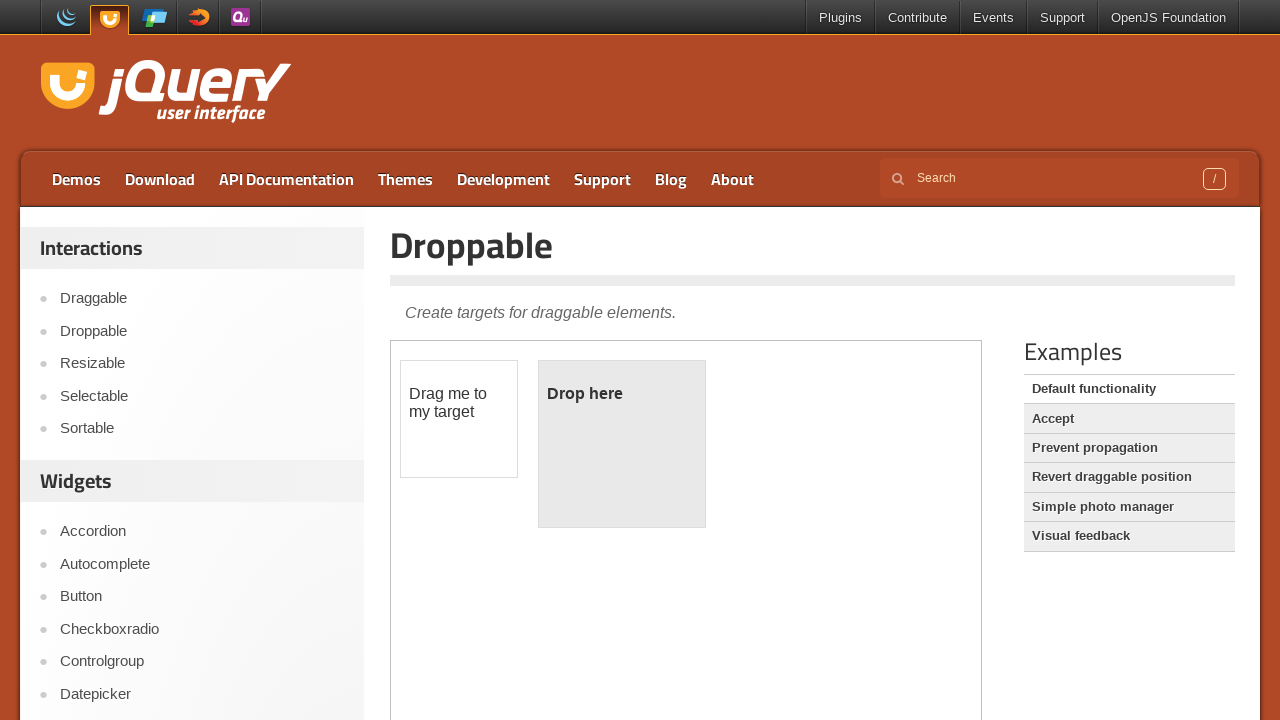

Located the first iframe containing drag/drop elements
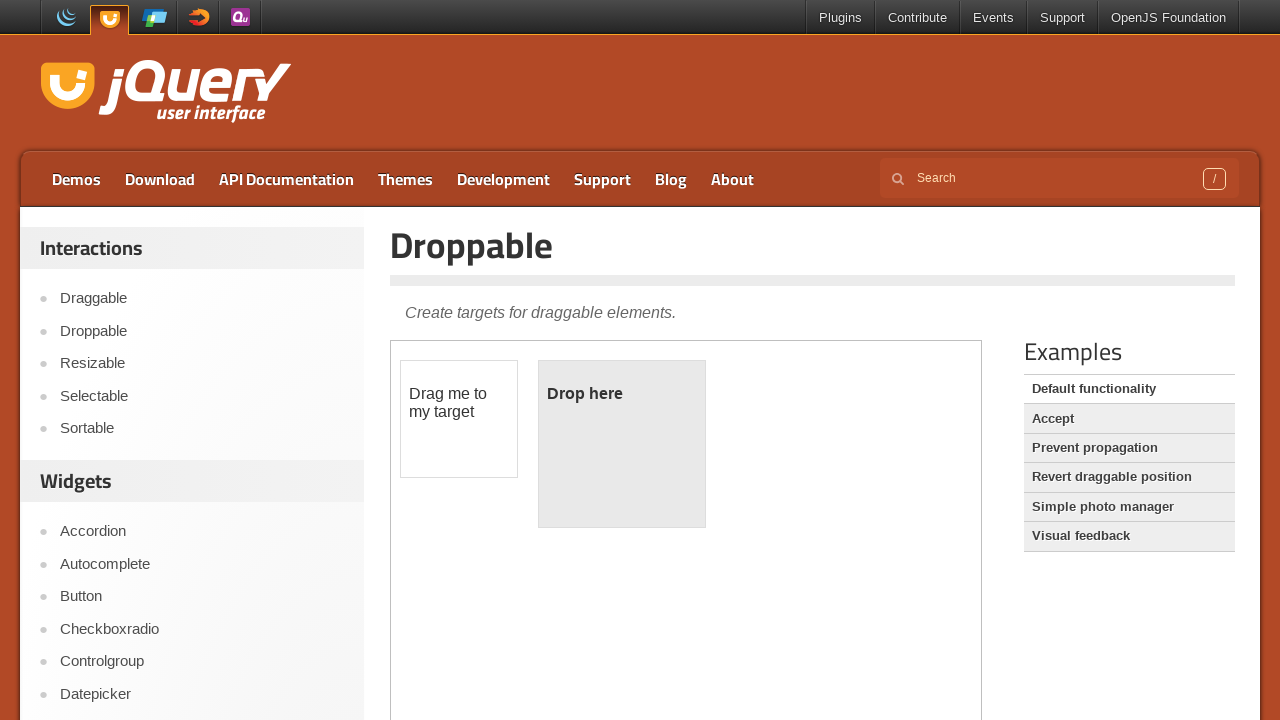

Located the draggable element with id 'draggable'
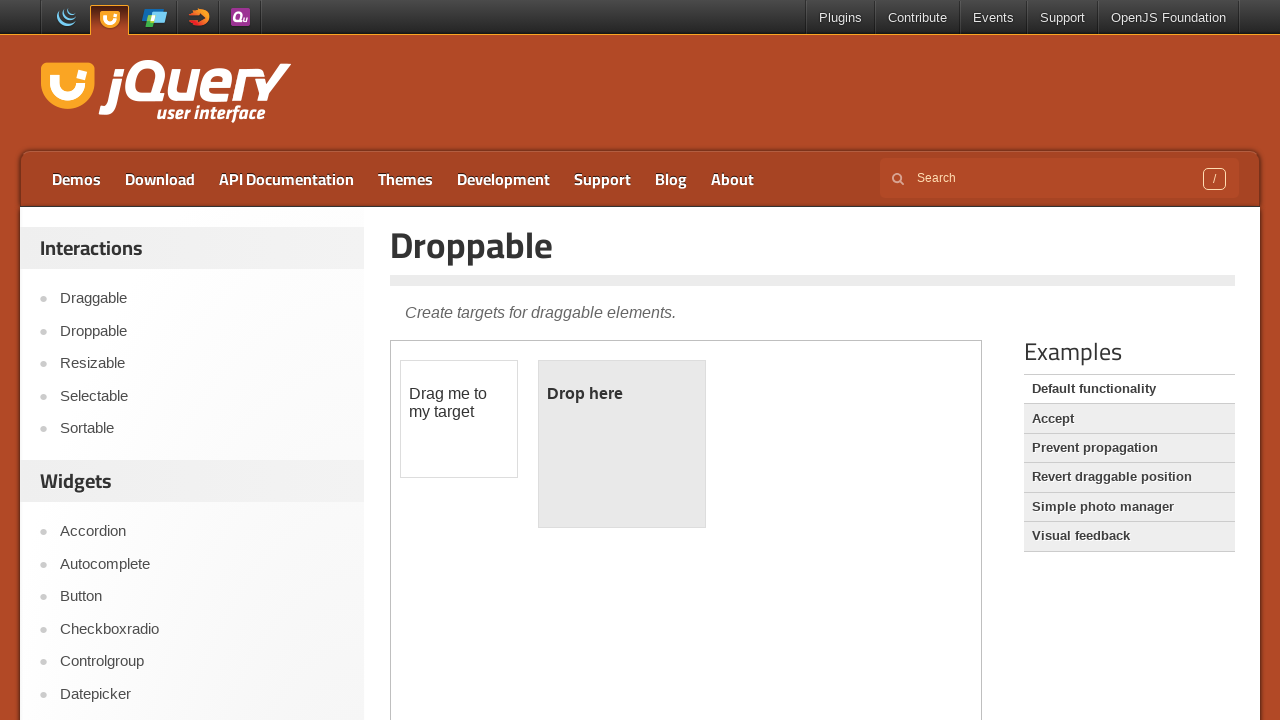

Retrieved bounding box of the draggable element
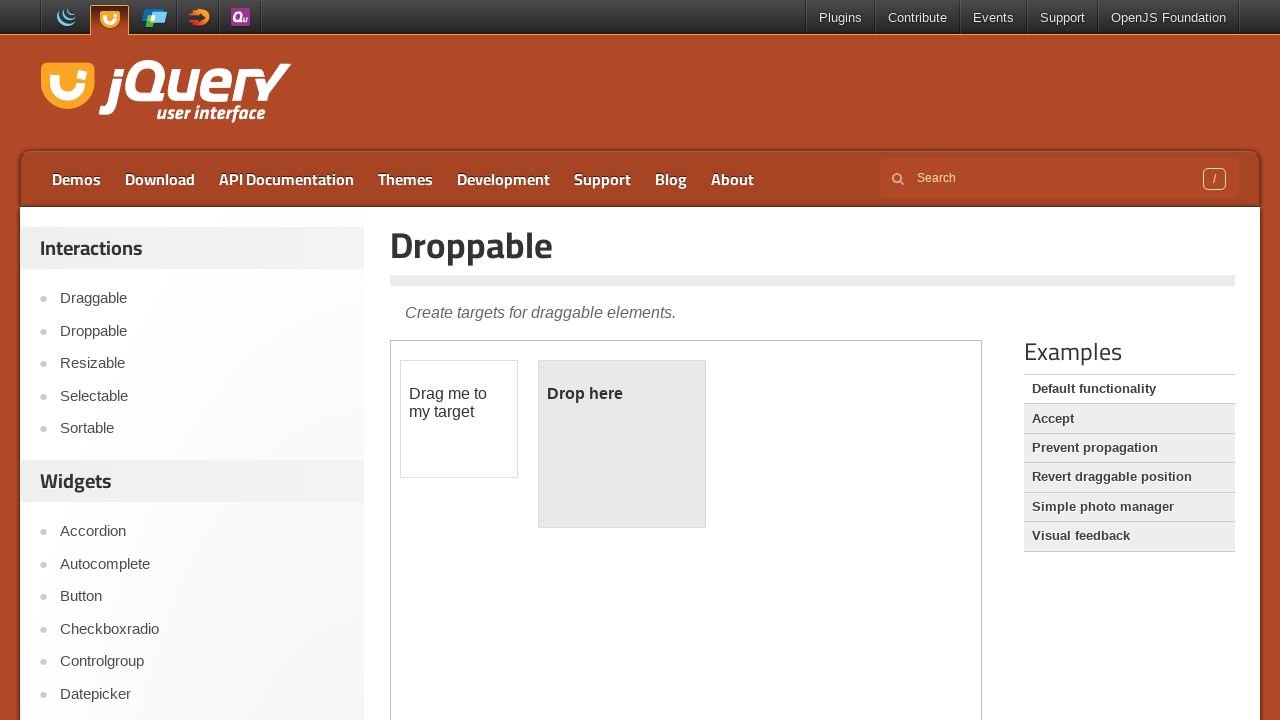

Calculated target position: (619.109375, 448.875) with 160px and 30px offsets
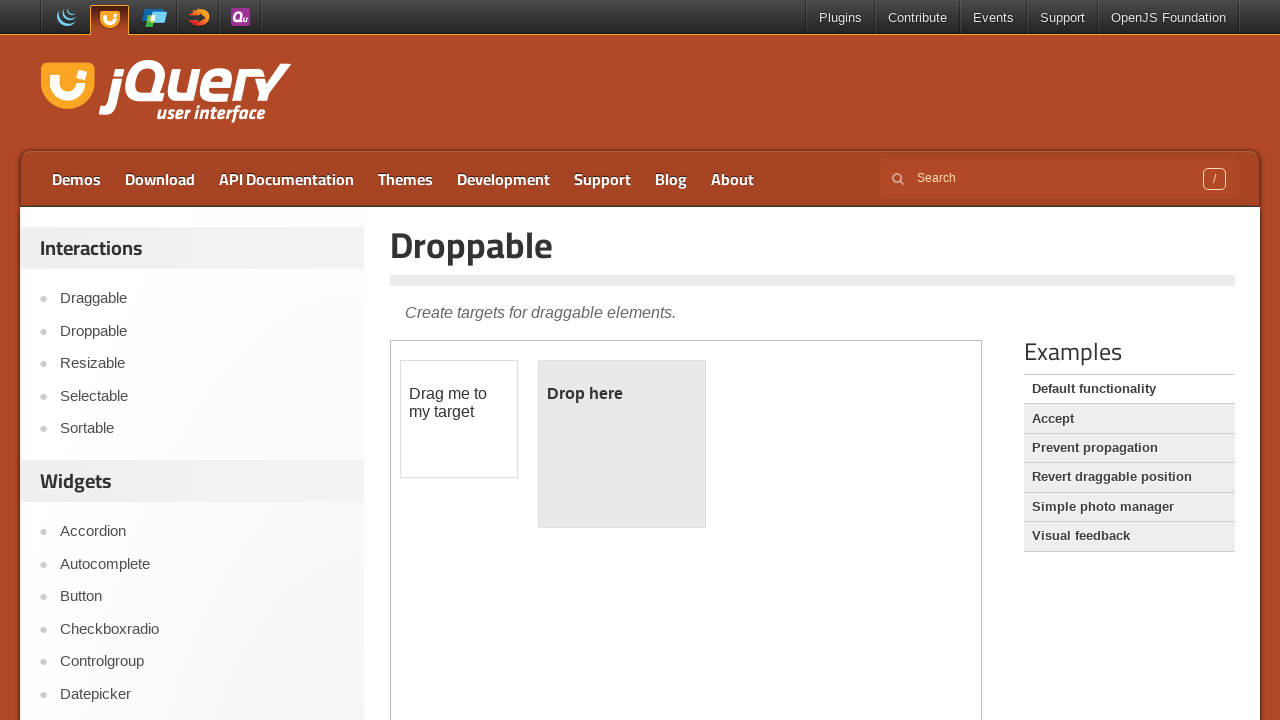

Hovered over the draggable element at (459, 419) on iframe >> nth=0 >> internal:control=enter-frame >> #draggable
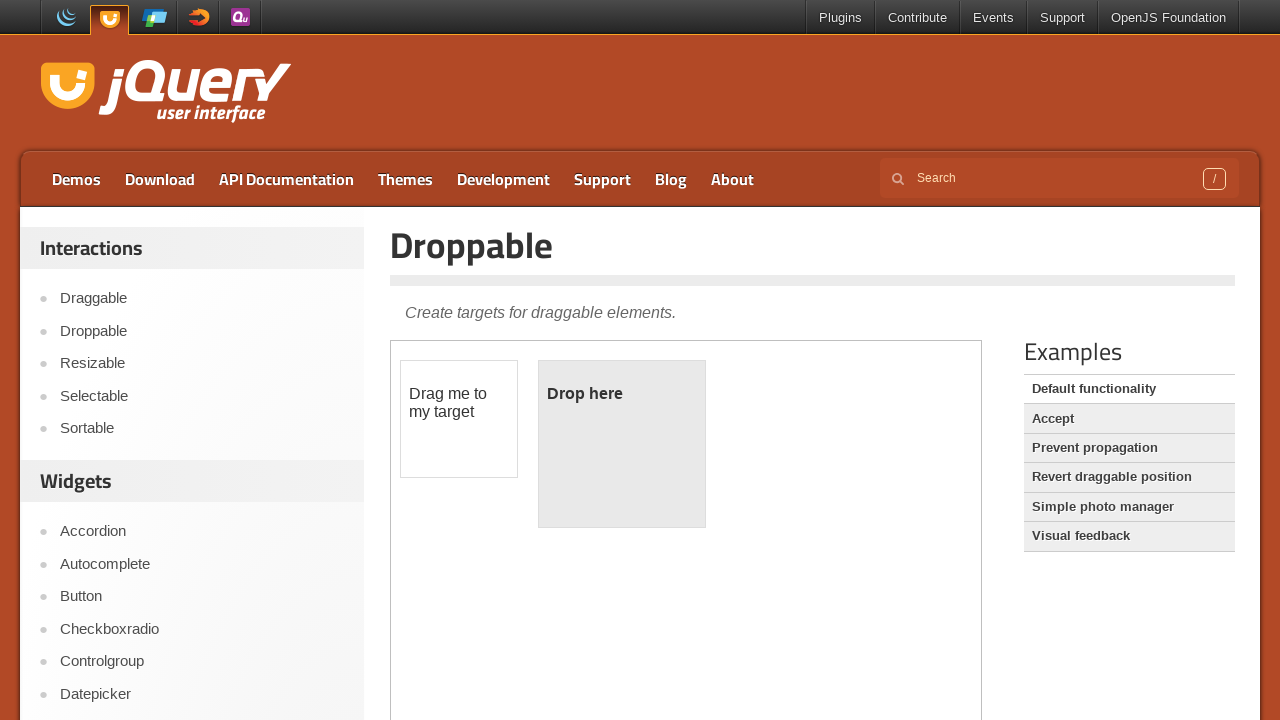

Pressed mouse button down on the draggable element at (459, 419)
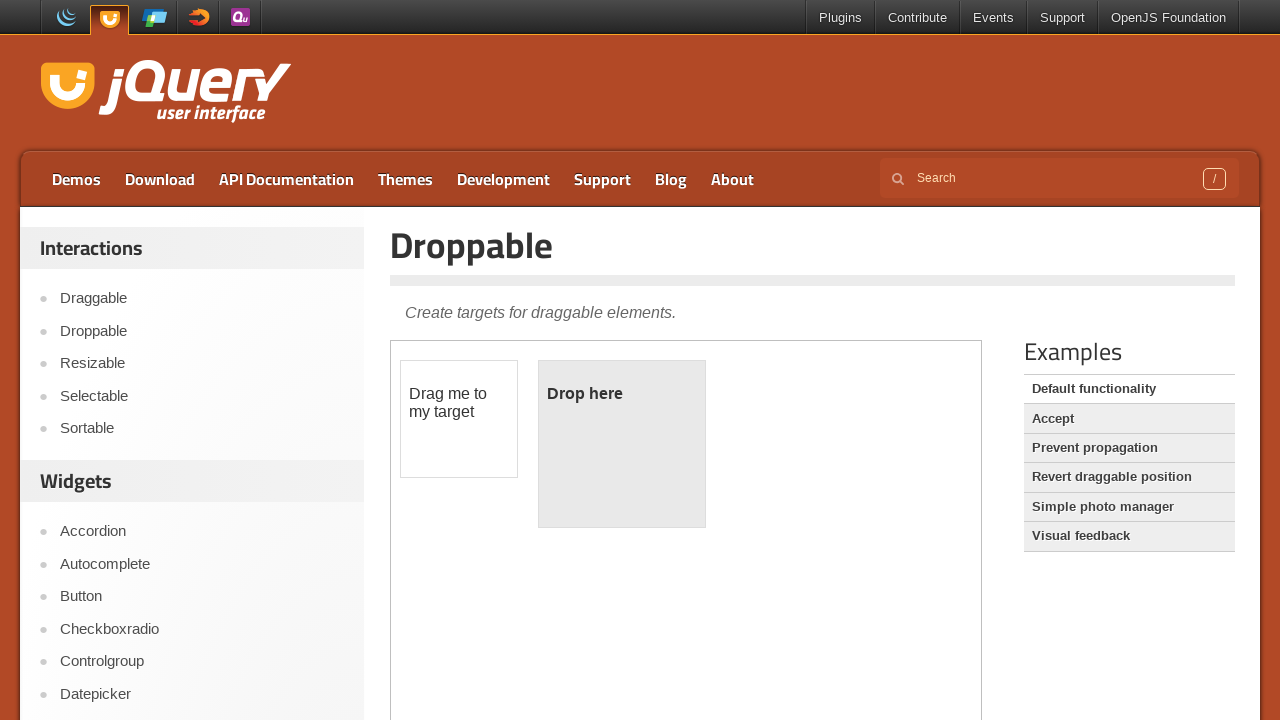

Moved mouse to target position (619.109375, 448.875) at (619, 449)
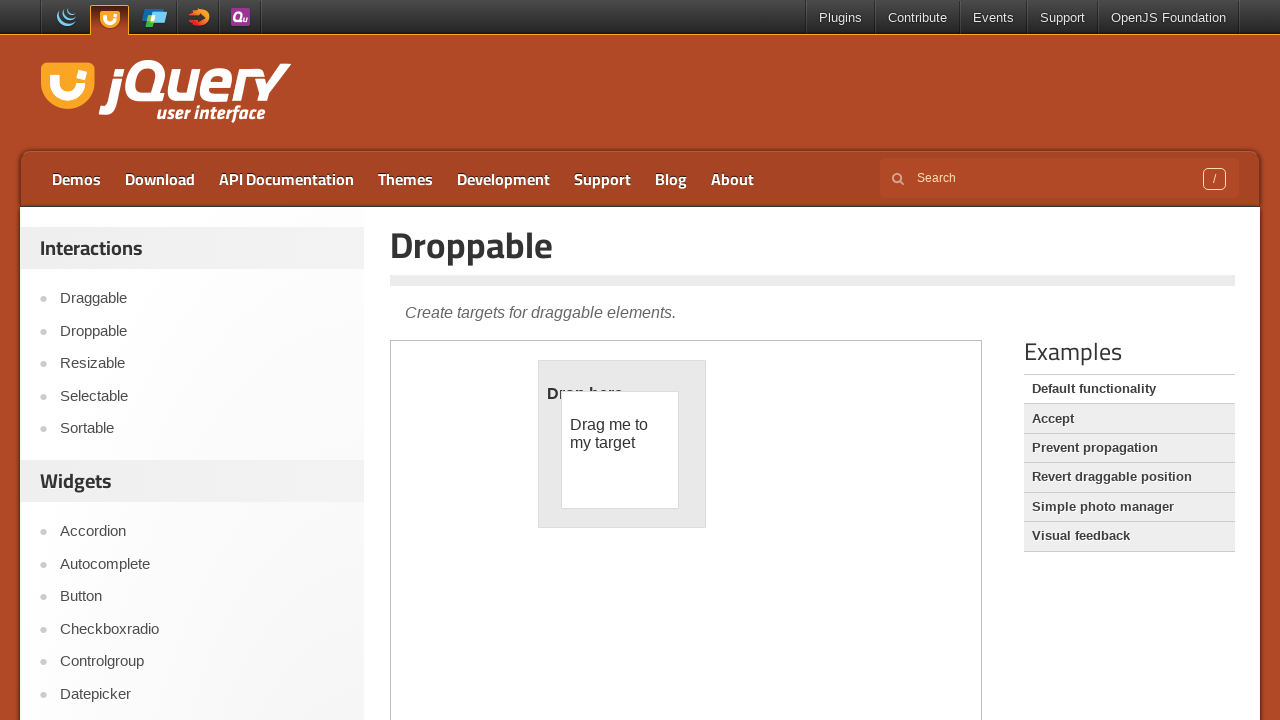

Released mouse button to complete the drag and drop action at (619, 449)
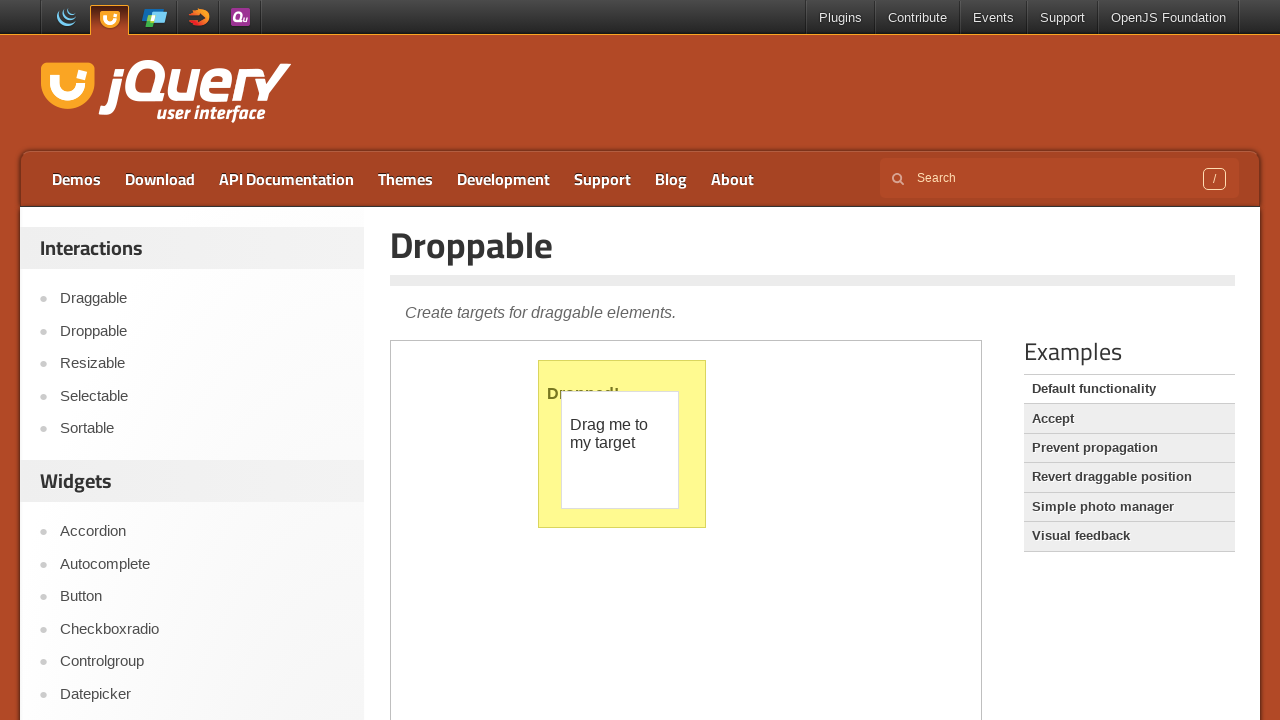

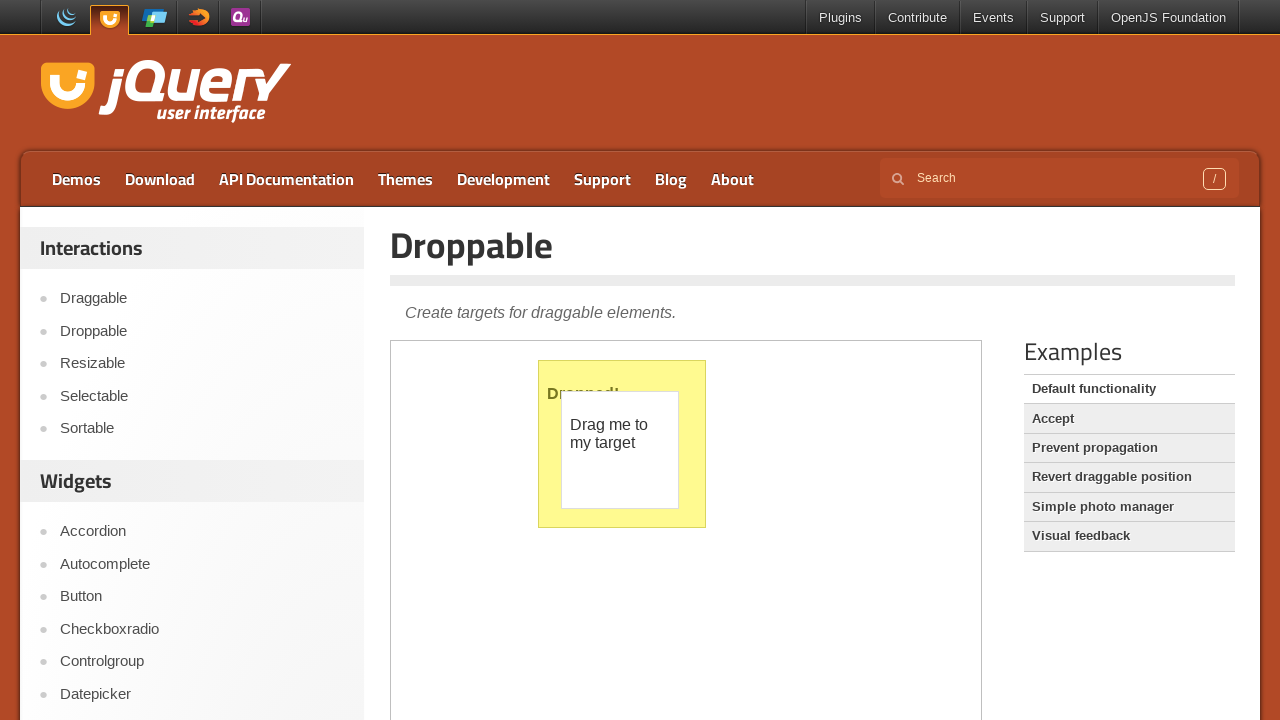